Tests a calendar date picker by selecting a specific date (June 15, 2027) through the calendar navigation interface and verifies the selected date is correctly displayed in the input fields.

Starting URL: https://rahulshettyacademy.com/seleniumPractise/#/offers

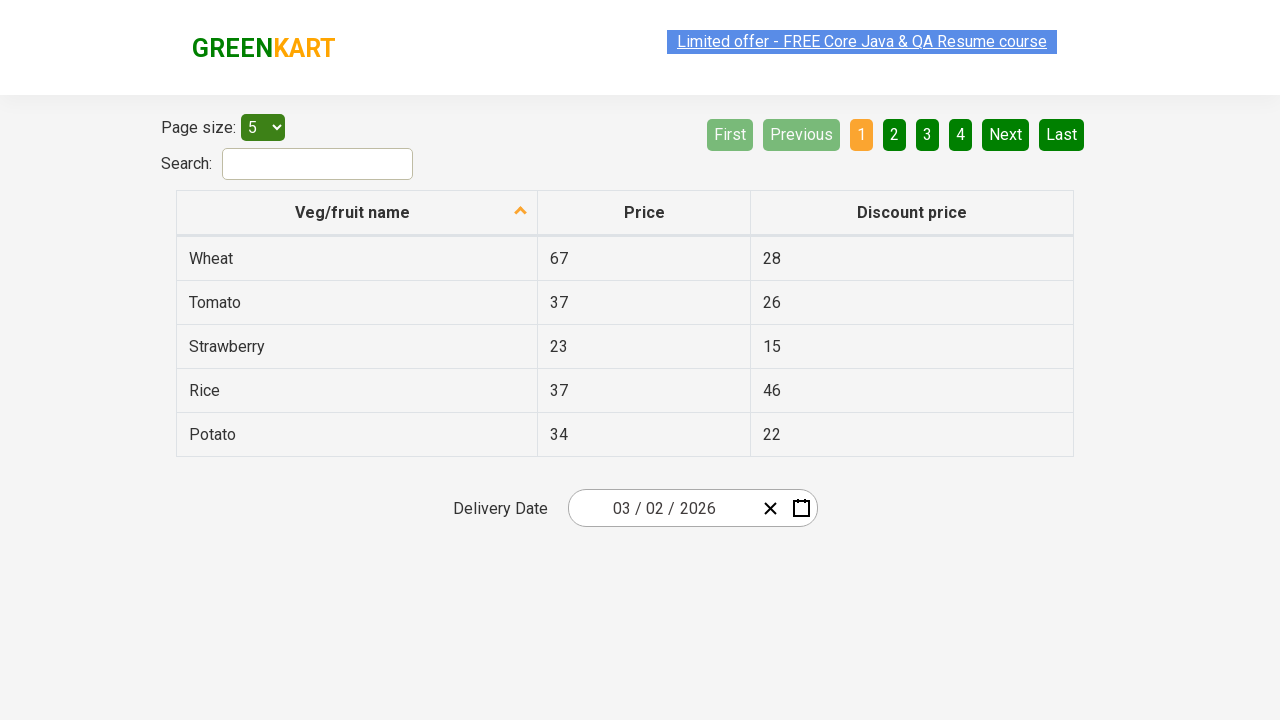

Clicked date picker input group to open calendar at (662, 508) on .react-date-picker__inputGroup
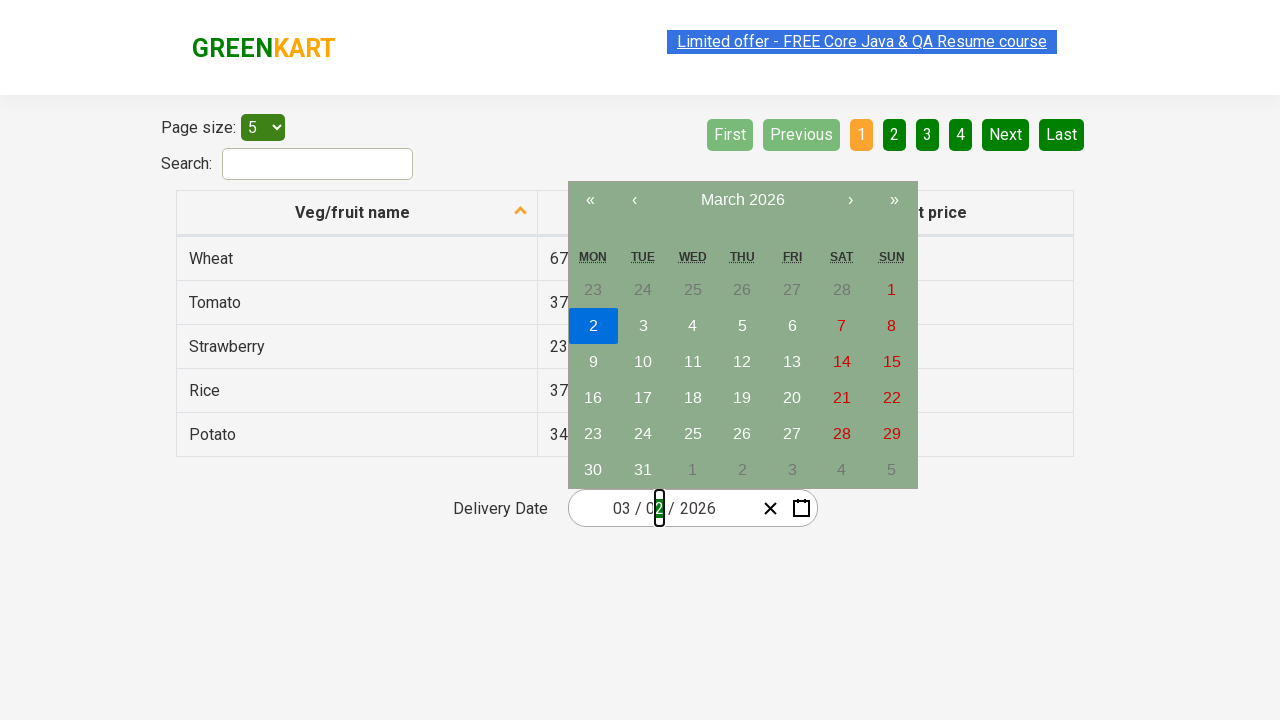

Clicked navigation label to navigate to month view at (742, 200) on .react-calendar__navigation__label
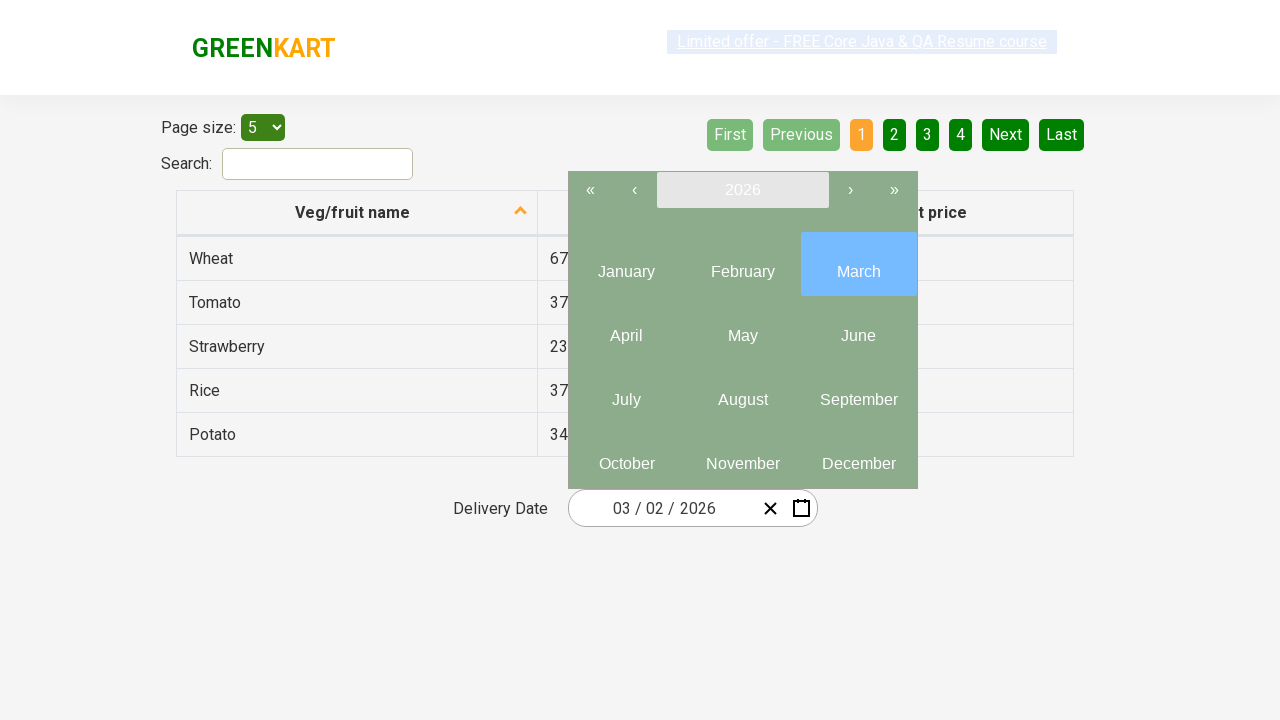

Clicked navigation label again to navigate to year view at (742, 190) on .react-calendar__navigation__label
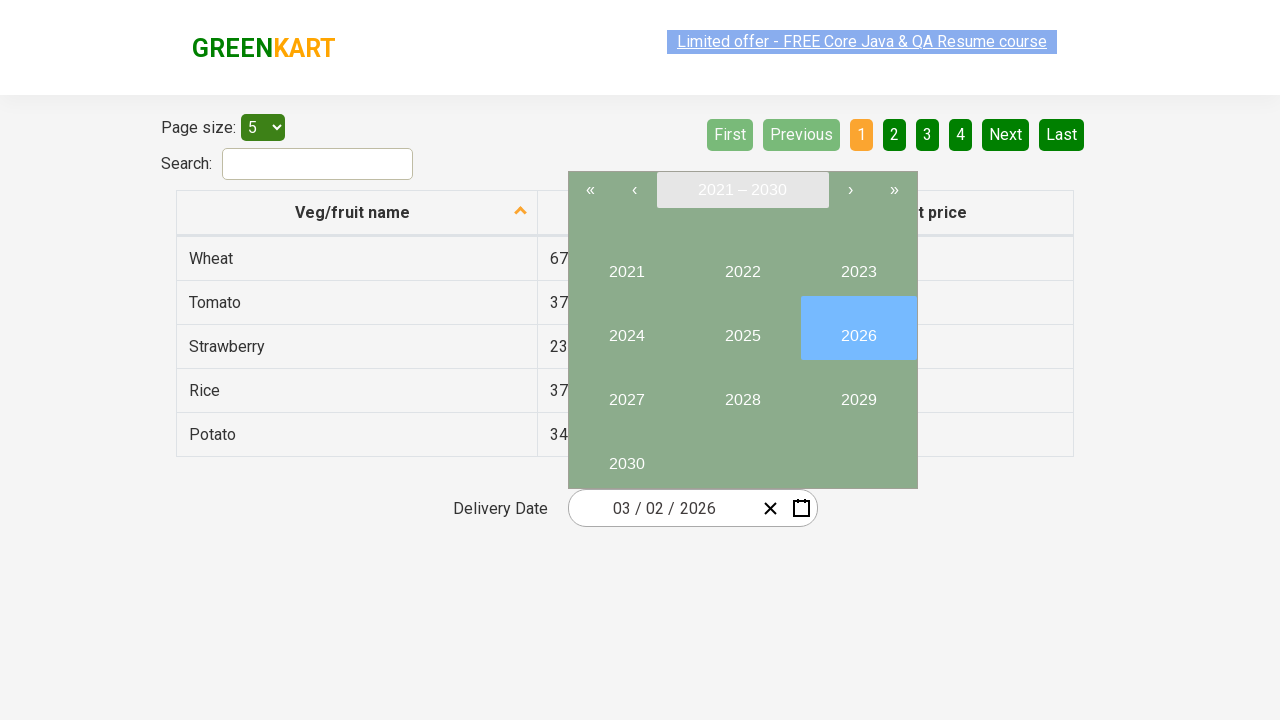

Selected year 2027 from year view at (626, 392) on //button[text()='2027']
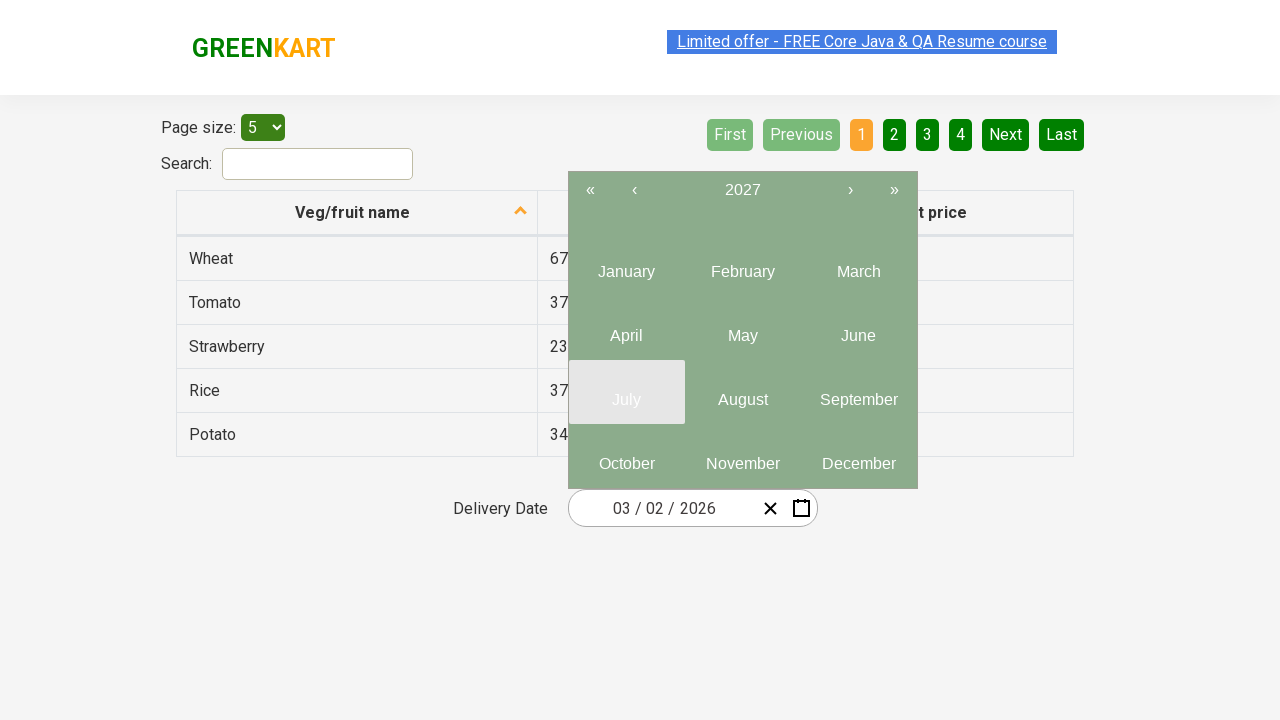

Selected month 6 (June) from month view at (858, 328) on .react-calendar__year-view__months__month >> nth=5
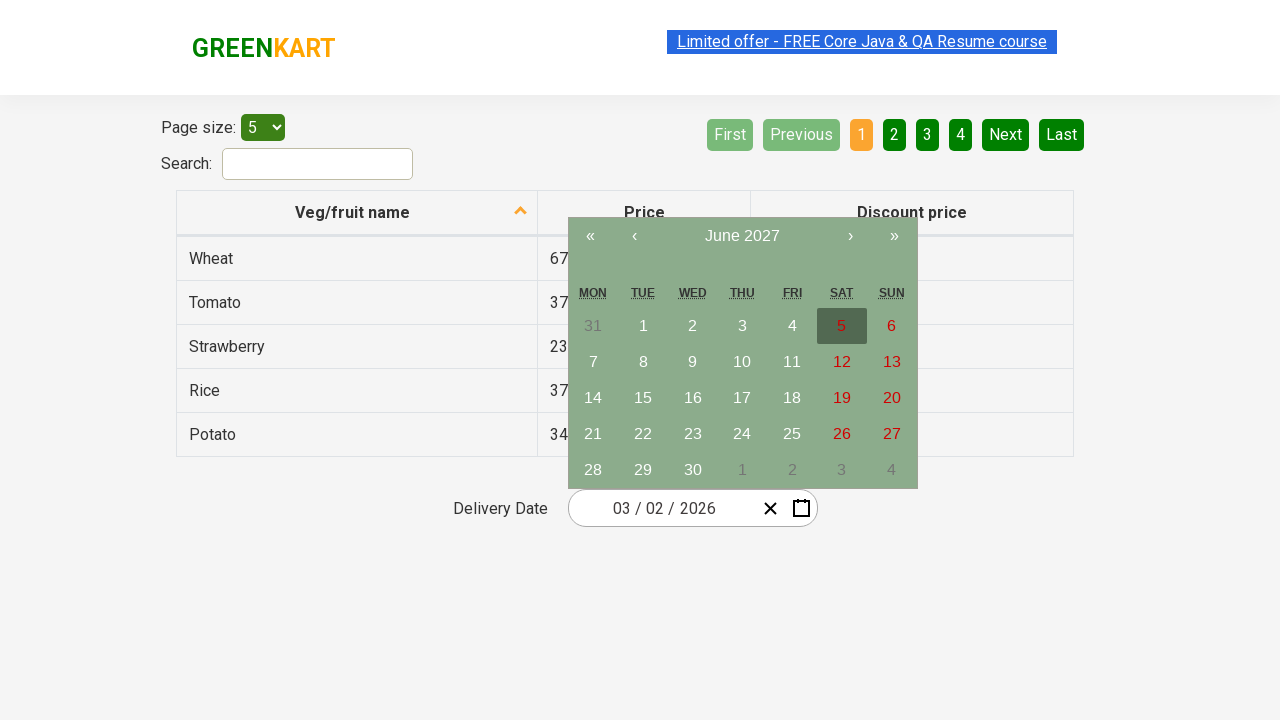

Selected date 15 from calendar at (643, 398) on //abbr[text()='15']
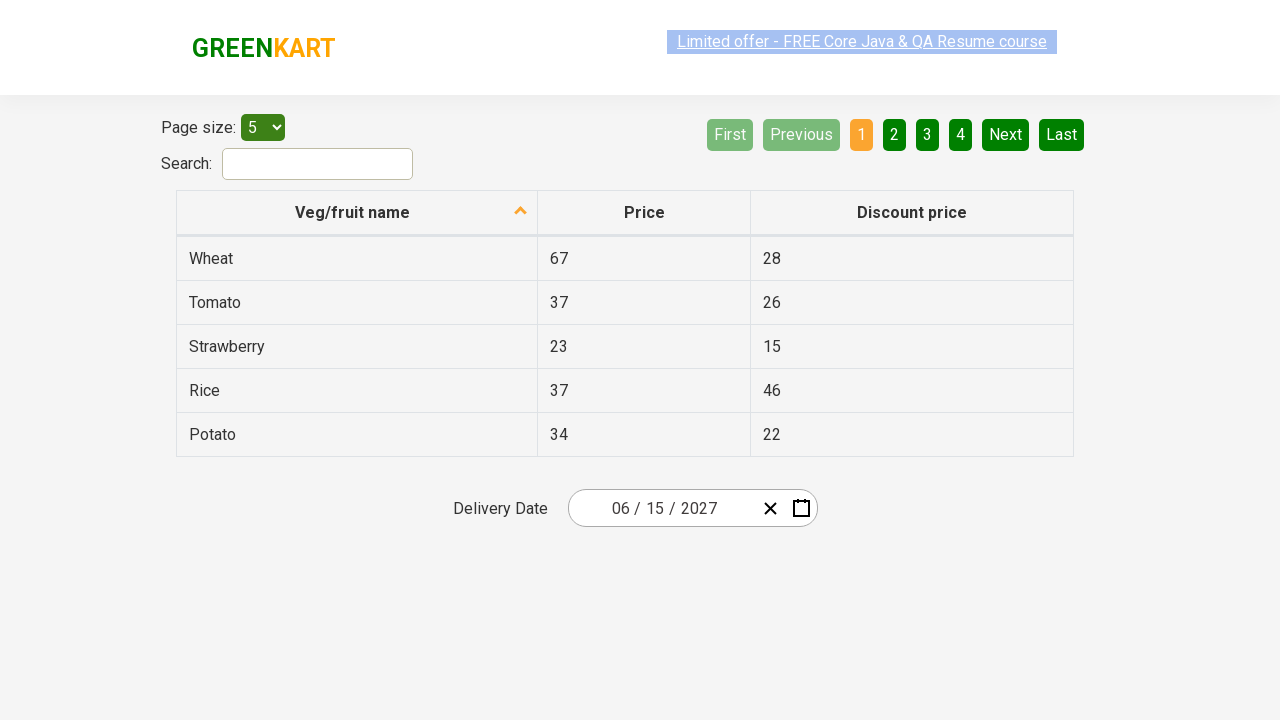

Verified date picker inputs were updated with selected date (June 15, 2027)
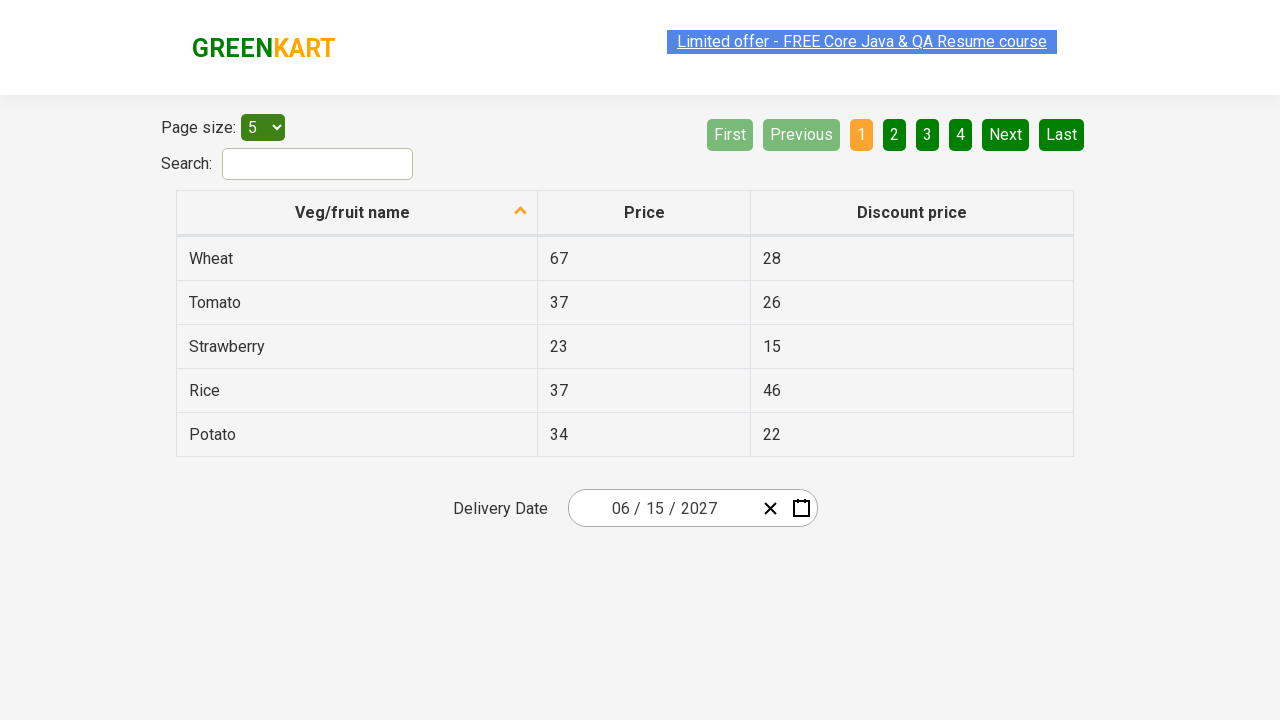

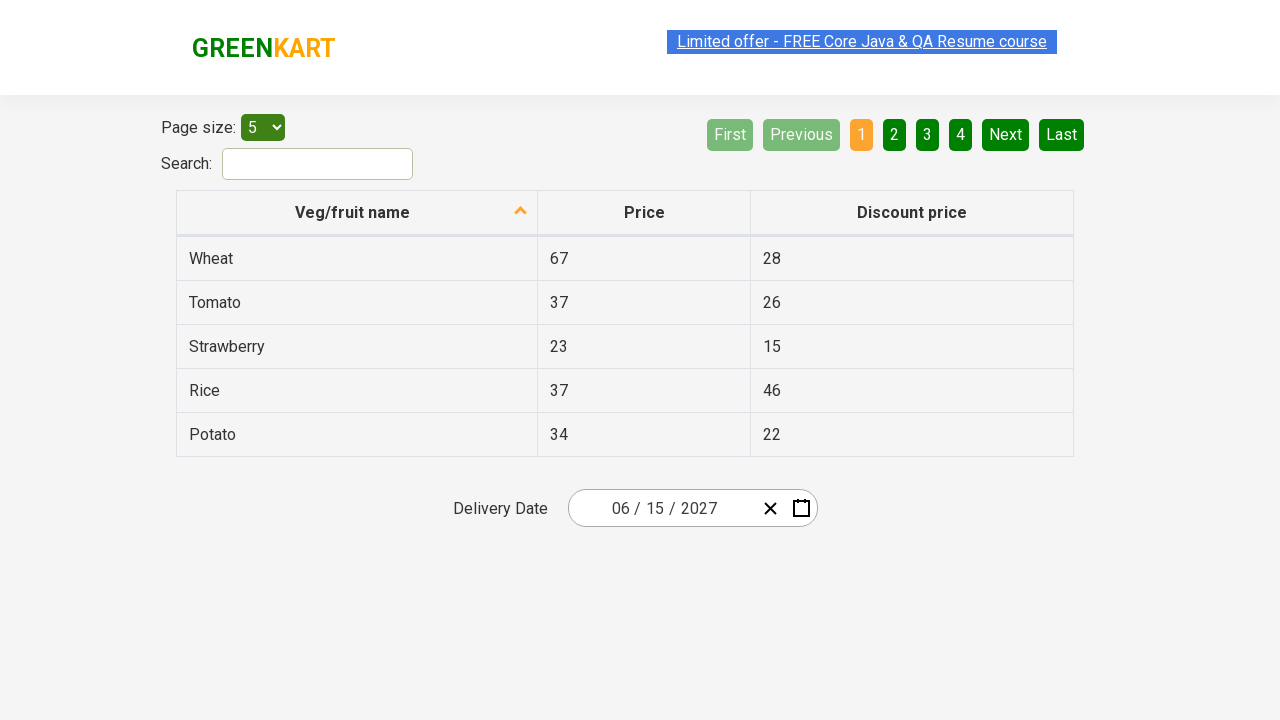